Tests right-click context menu functionality by performing a context click on a button element to trigger a custom context menu

Starting URL: https://swisnl.github.io/jQuery-contextMenu/demo.html

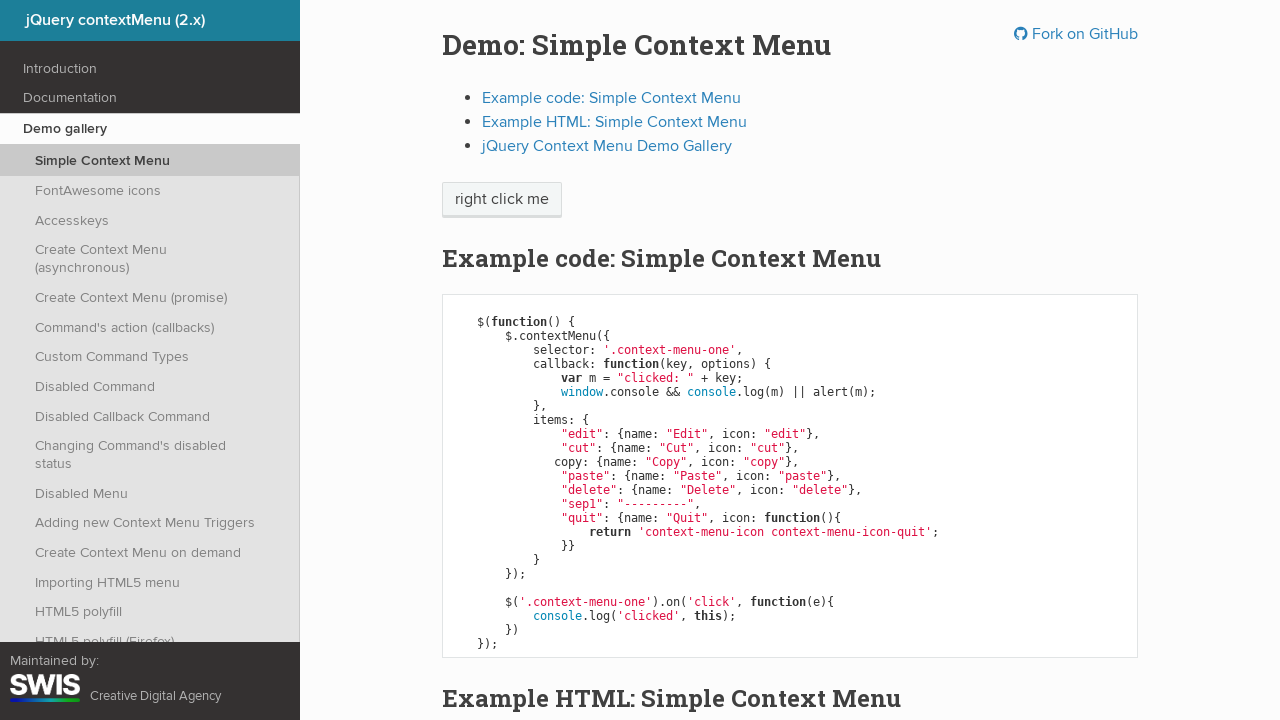

Navigated to jQuery contextMenu demo page
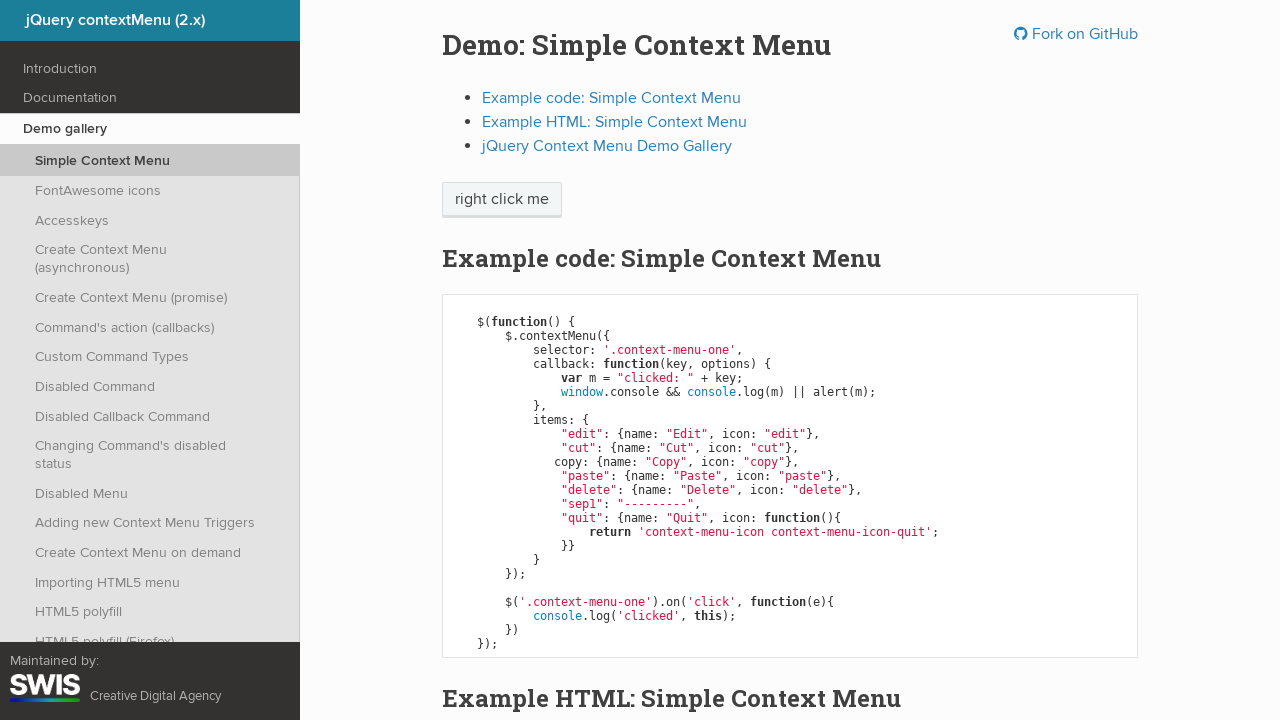

Right-clicked button element to trigger context menu at (502, 200) on //html/body/div/section/div/div/div/p/span
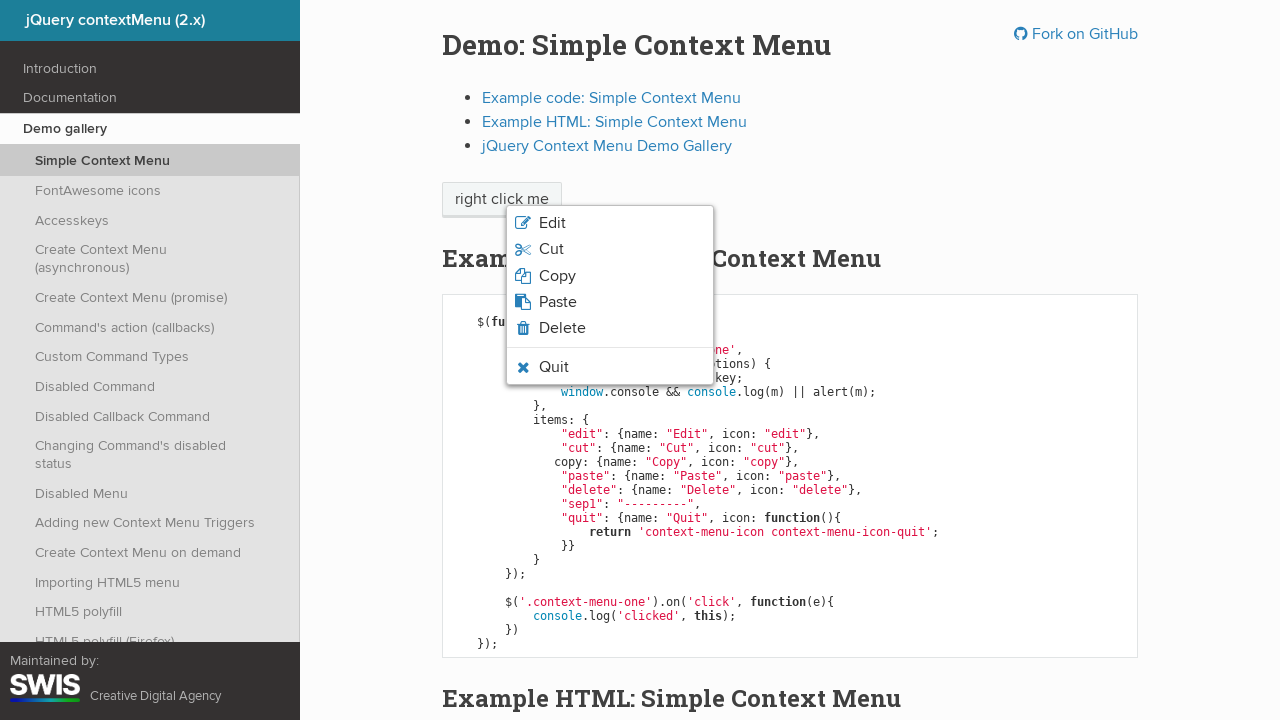

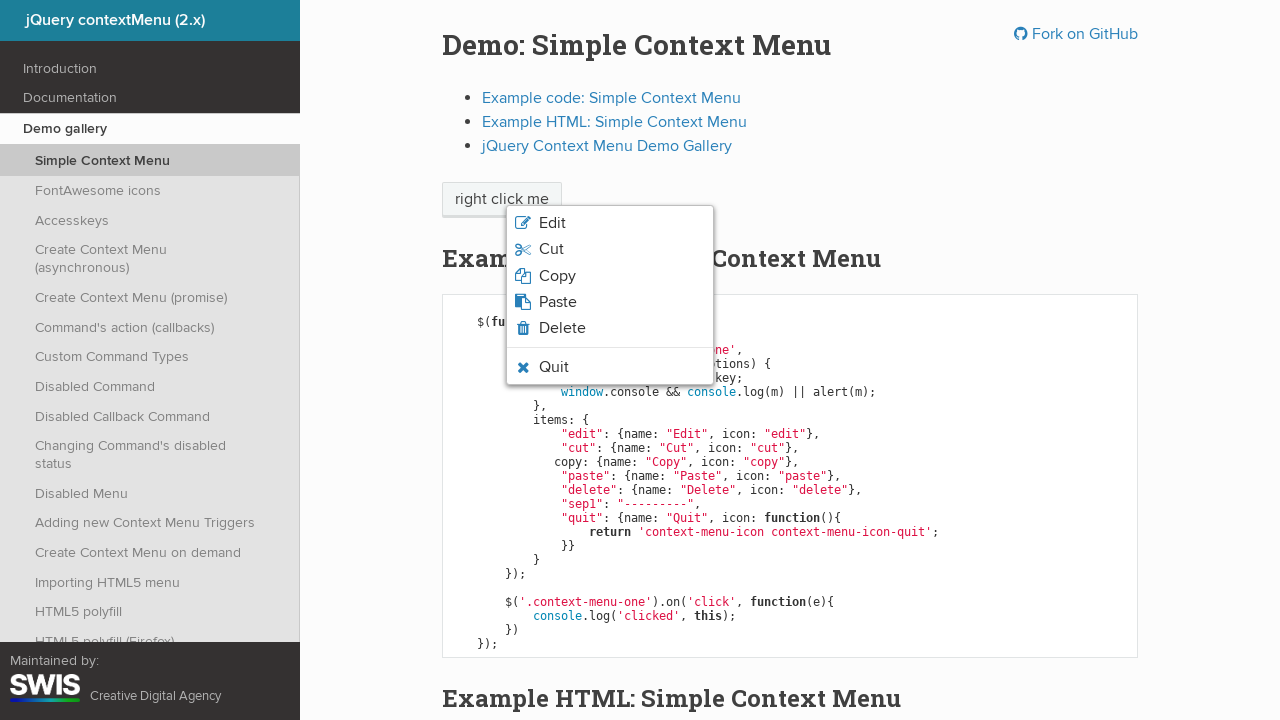